Tests the add/remove elements functionality by clicking the "Add Element" button to create a delete button, verifying it appears, then clicking delete and verifying the element is removed from the page.

Starting URL: https://practice.cydeo.com/add_remove_elements/

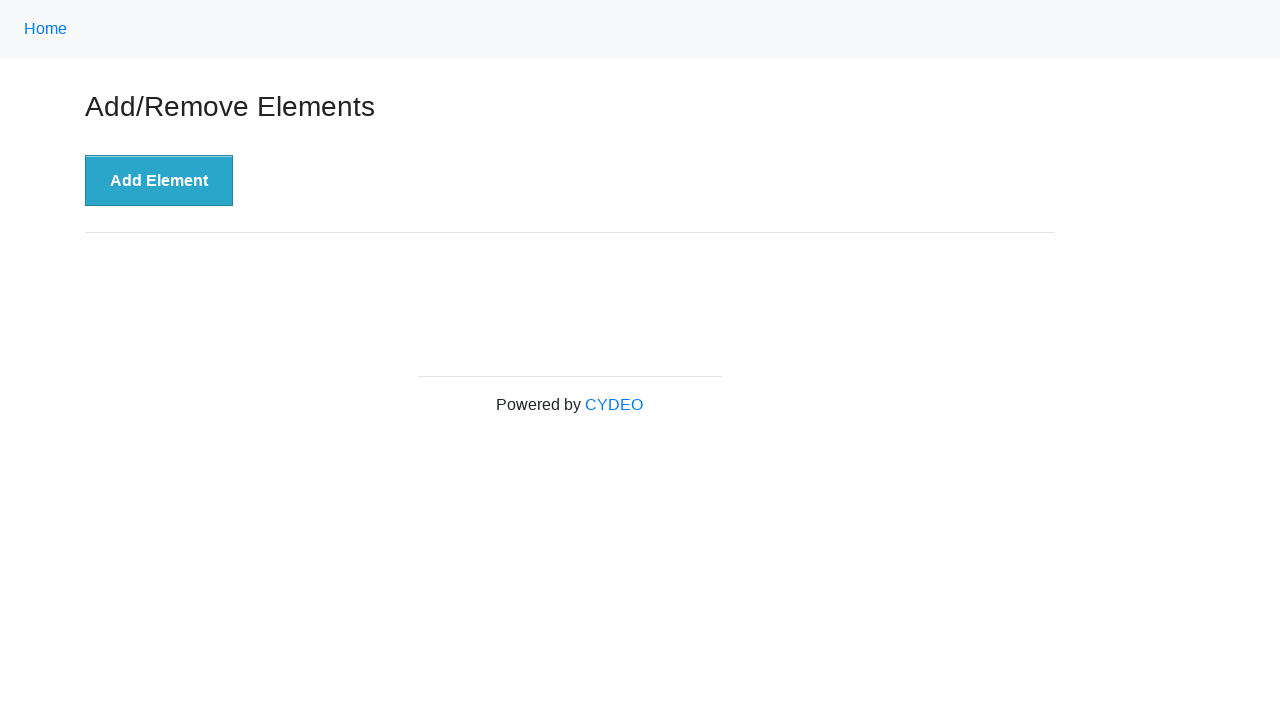

Clicked 'Add Element' button to create a delete button at (159, 181) on xpath=//button[.='Add Element']
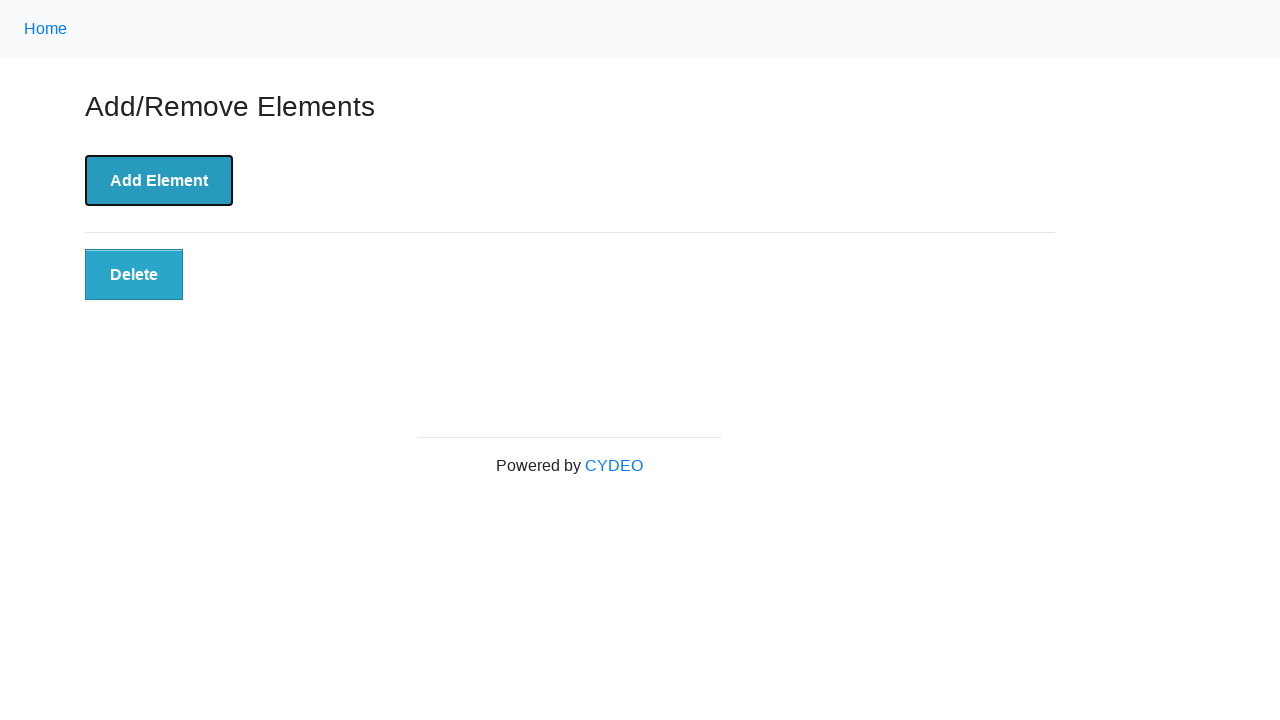

Delete button appeared and is visible on the page
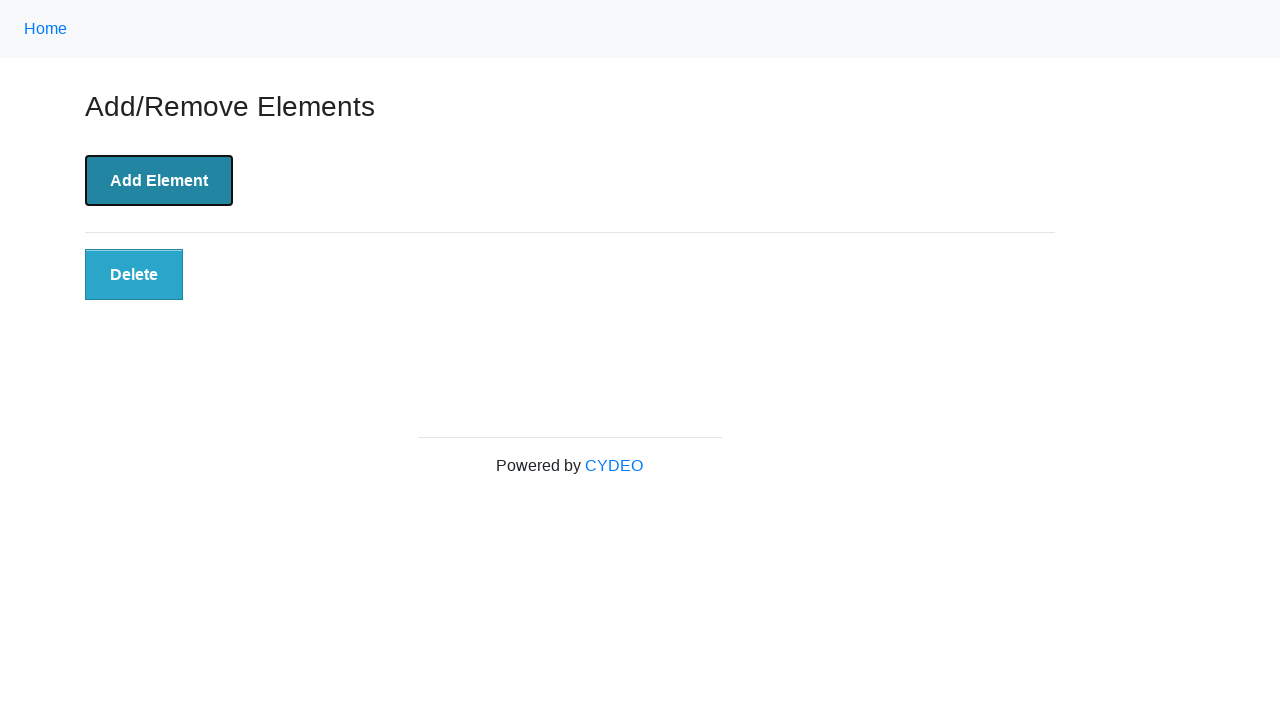

Clicked the Delete button to remove the element at (134, 275) on xpath=//button[@class='added-manually']
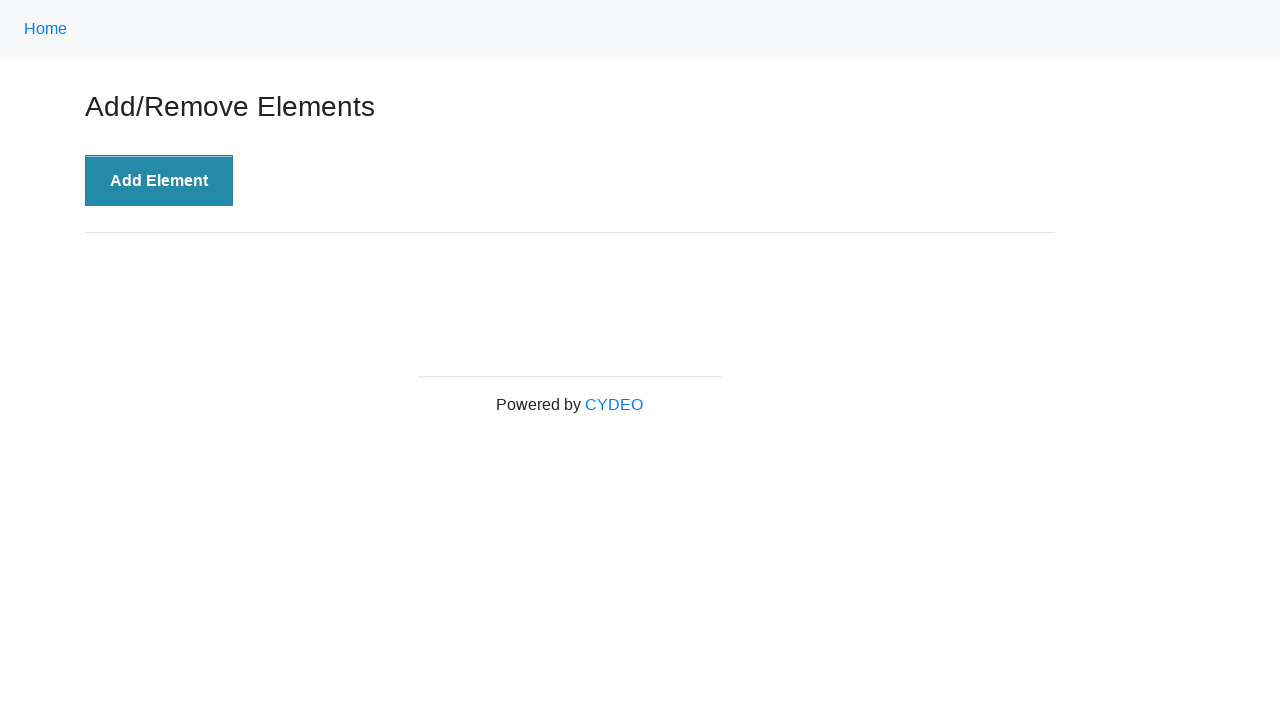

Verified that the Delete button has been removed from the page
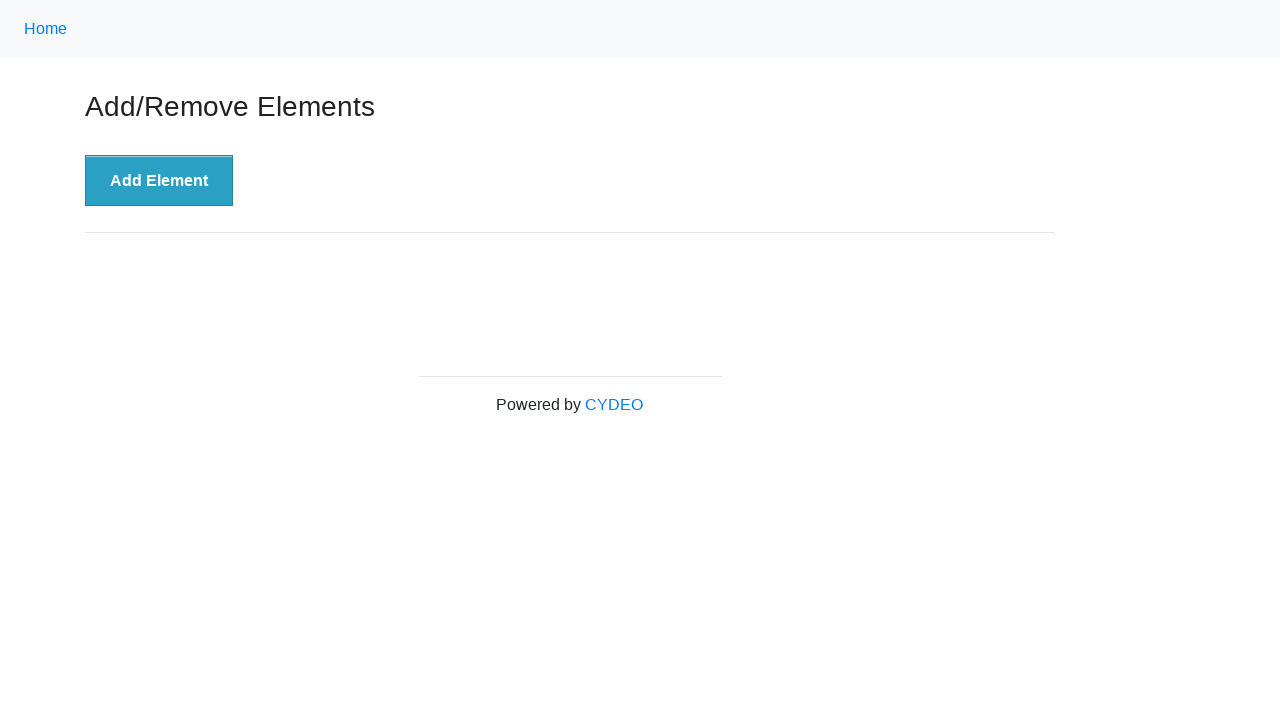

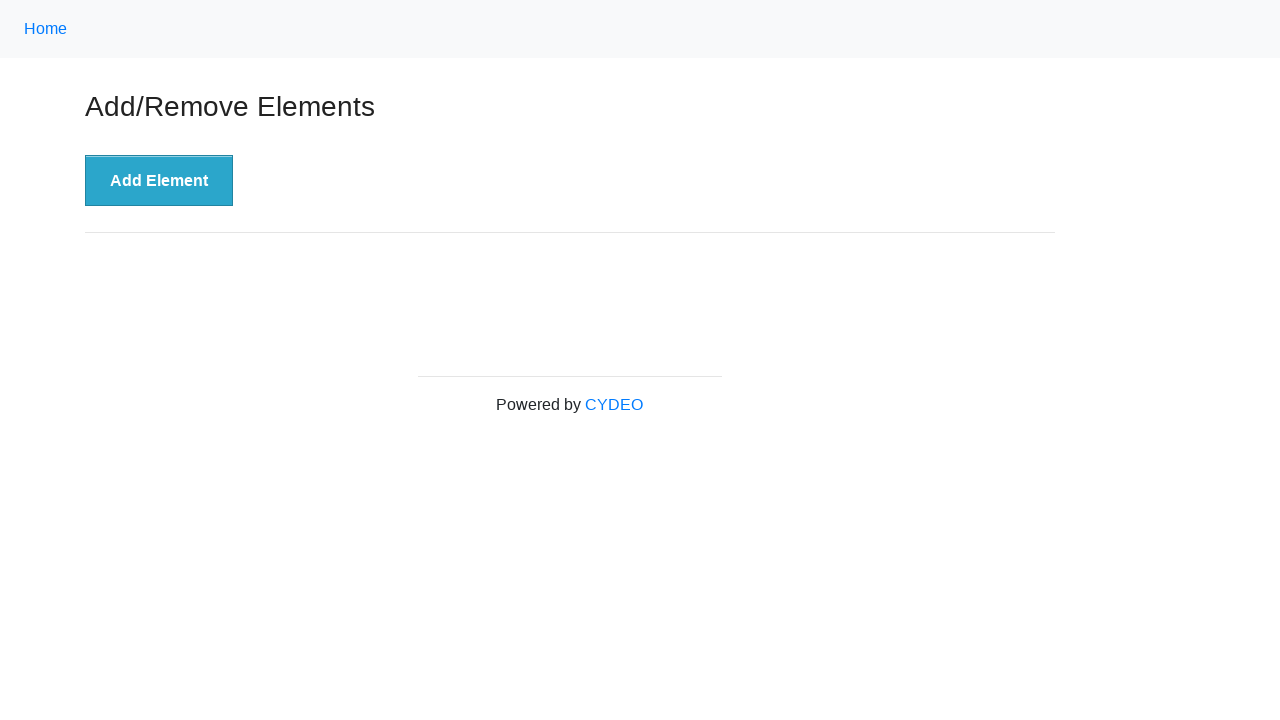